Navigates to a test website and validates that links are present and accessible by checking their href attributes and verifying they can be clicked

Starting URL: http://www.deadlinkcity.com/

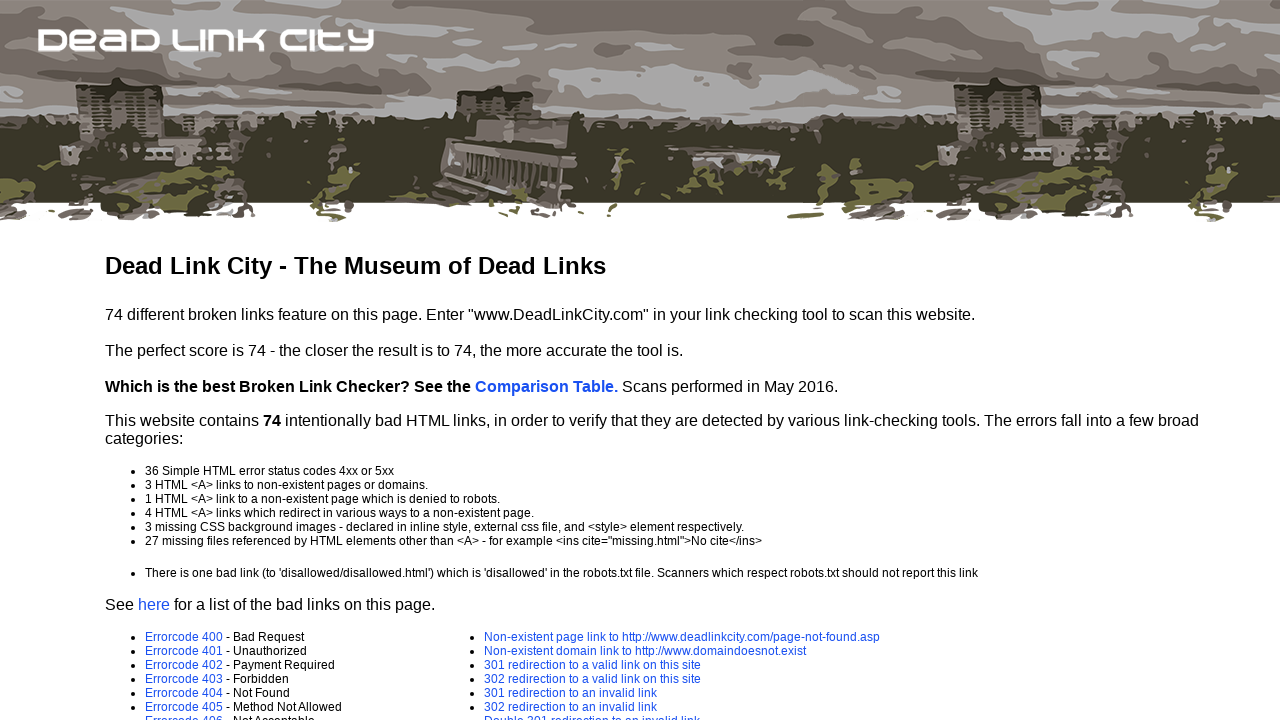

Waited for page to load completely (networkidle state)
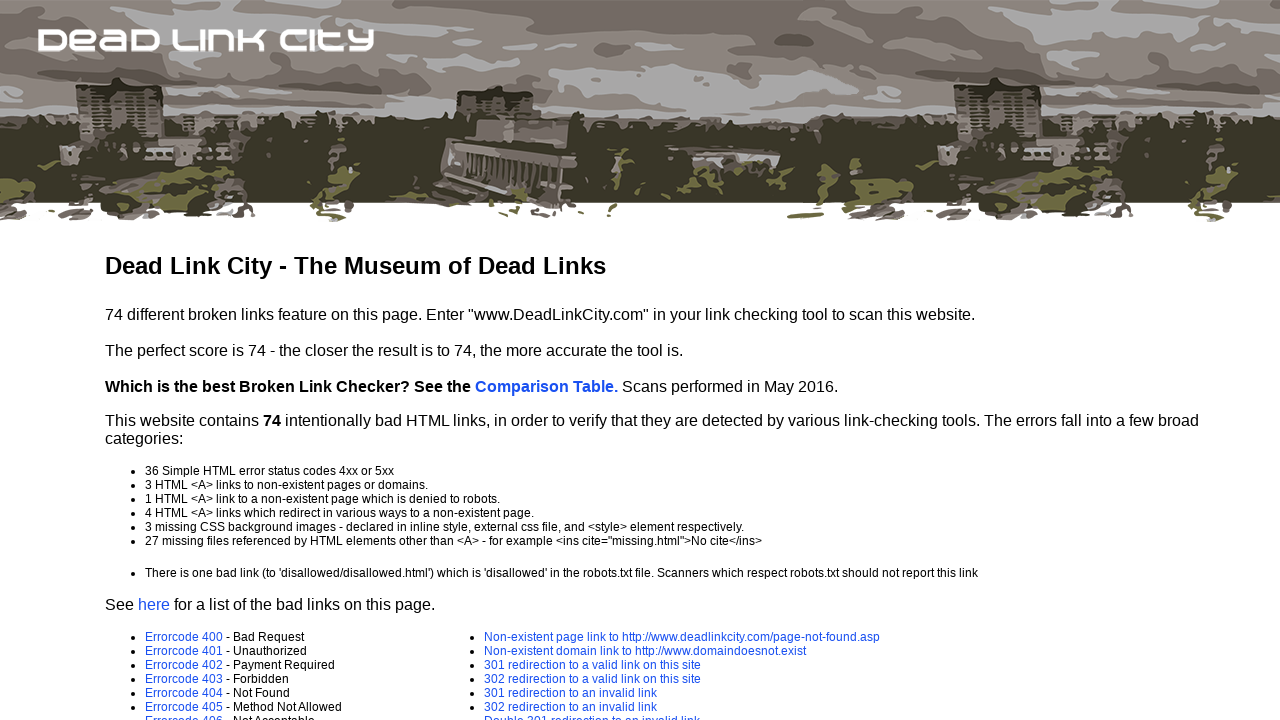

Found all links on the page
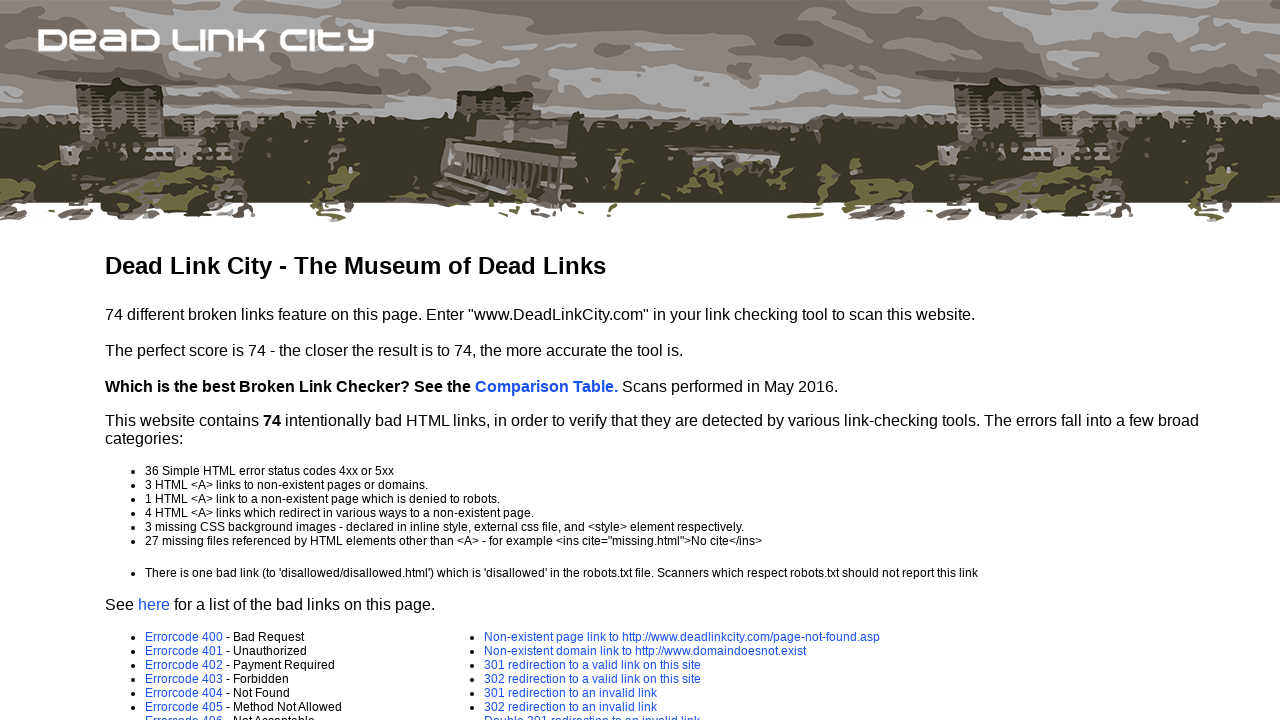

Verified that links are present on the page (found 48 links)
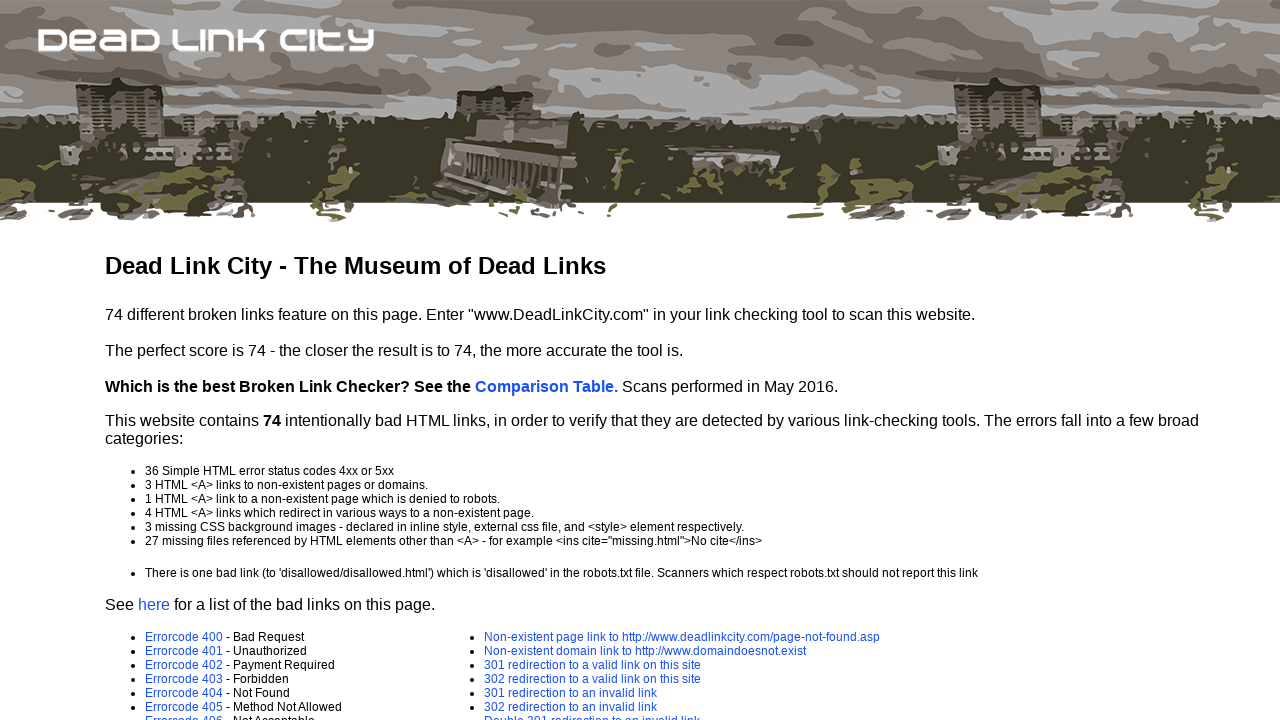

Retrieved href attribute from link 1: /comparison.asp
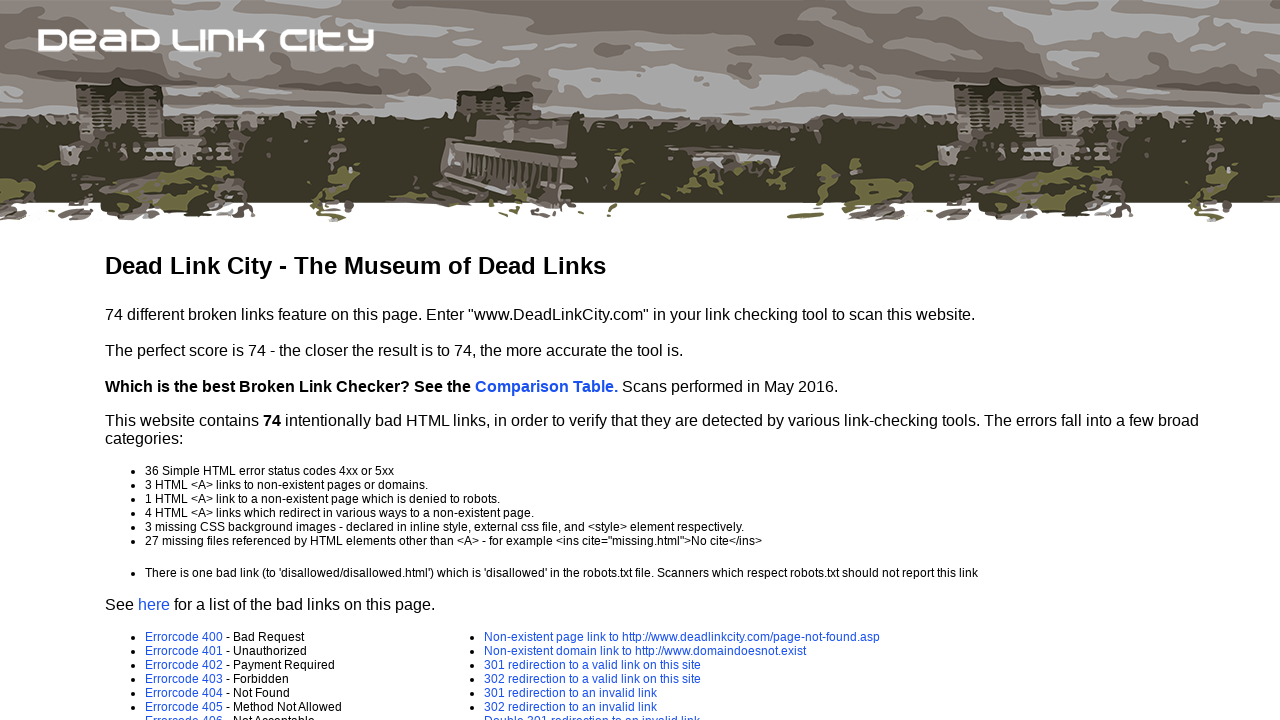

Verified link 1 is visible and has valid href
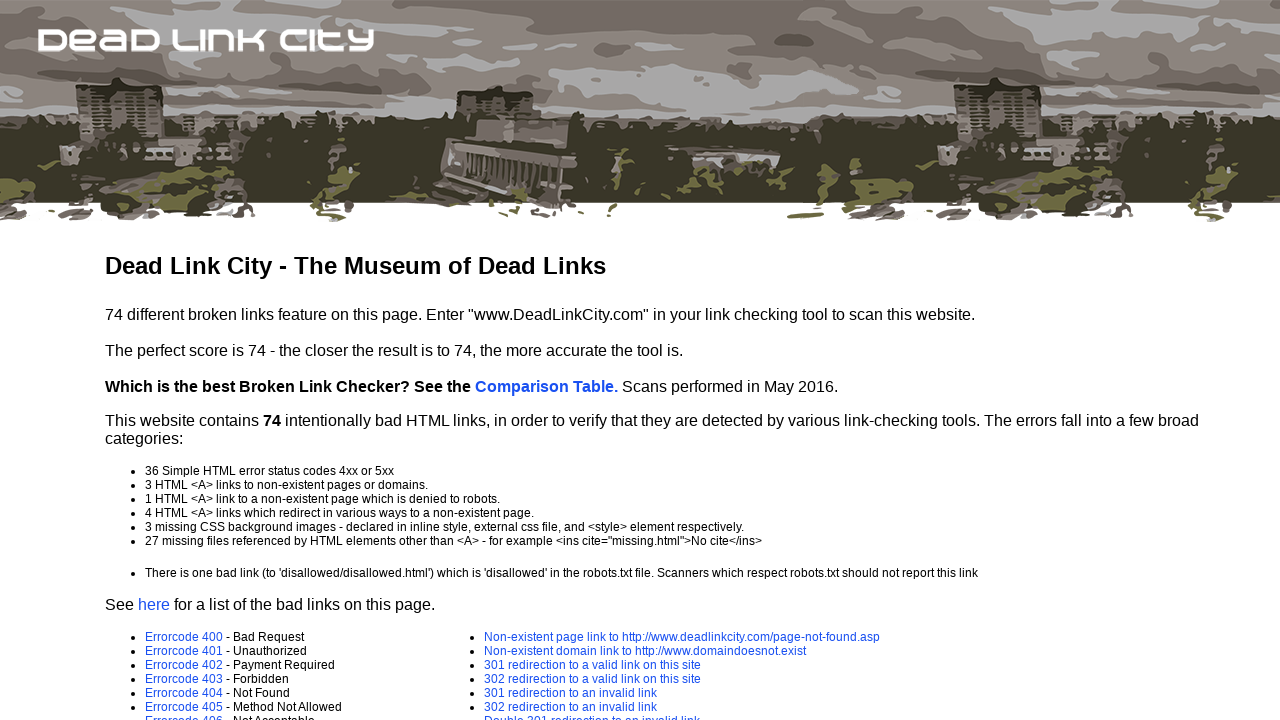

Hovered over link 1 to verify interactivity at (546, 386) on a >> nth=0
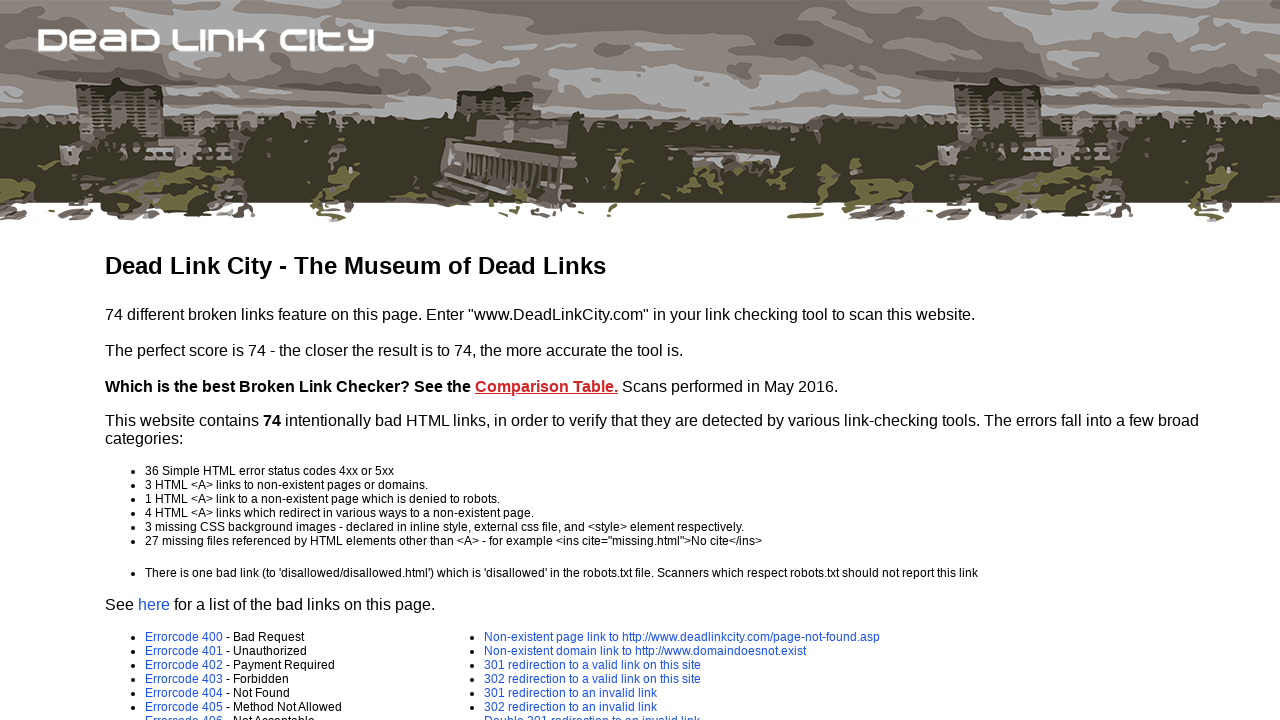

Retrieved href attribute from link 2: errorlist.asp
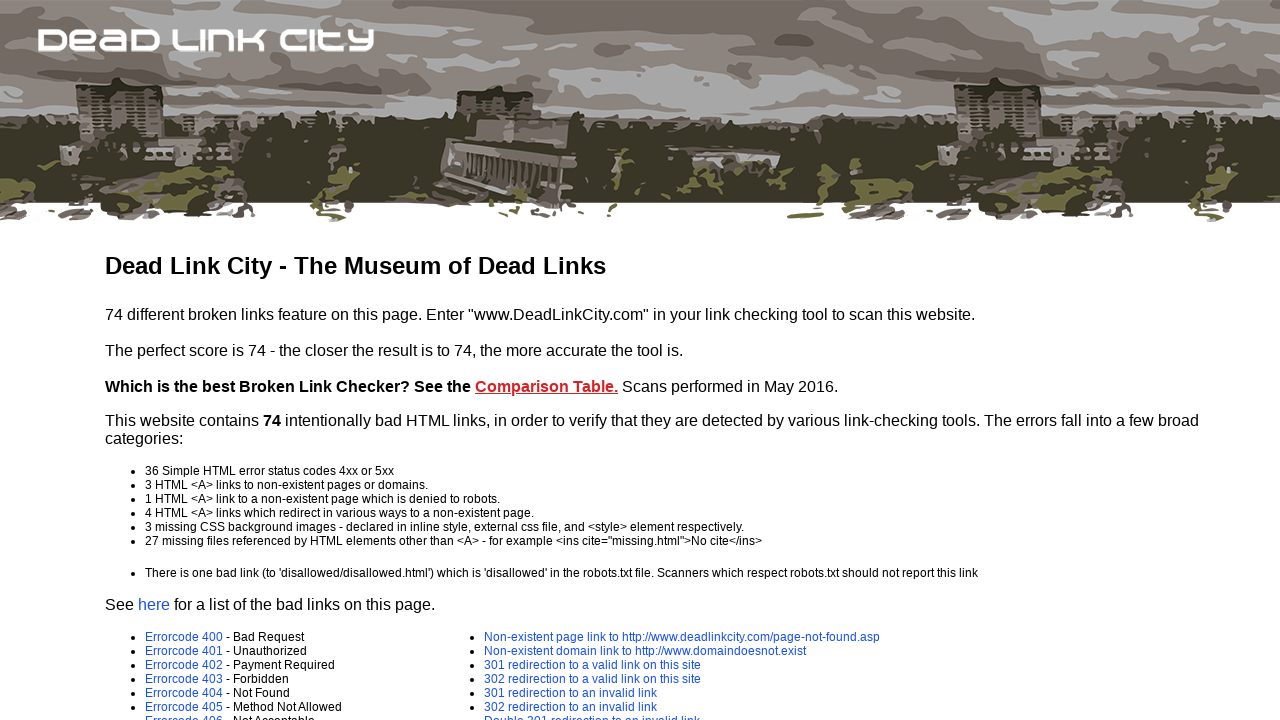

Verified link 2 is visible and has valid href
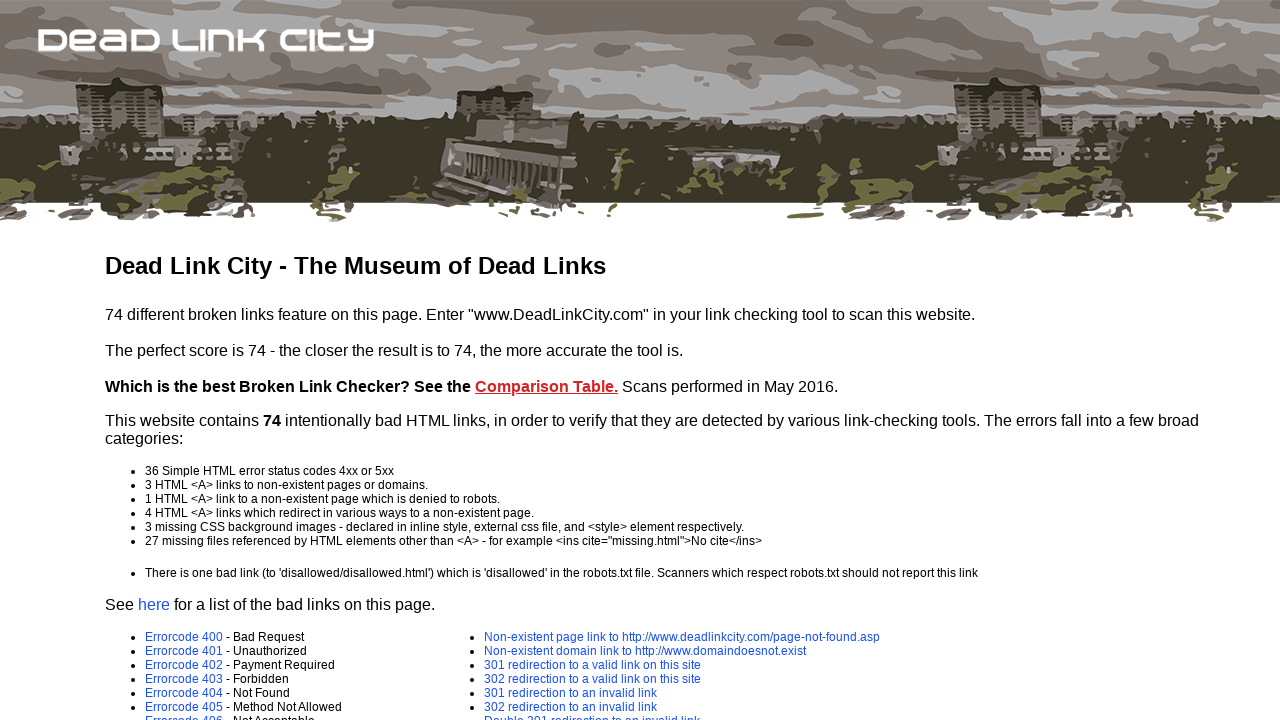

Hovered over link 2 to verify interactivity at (154, 604) on a >> nth=1
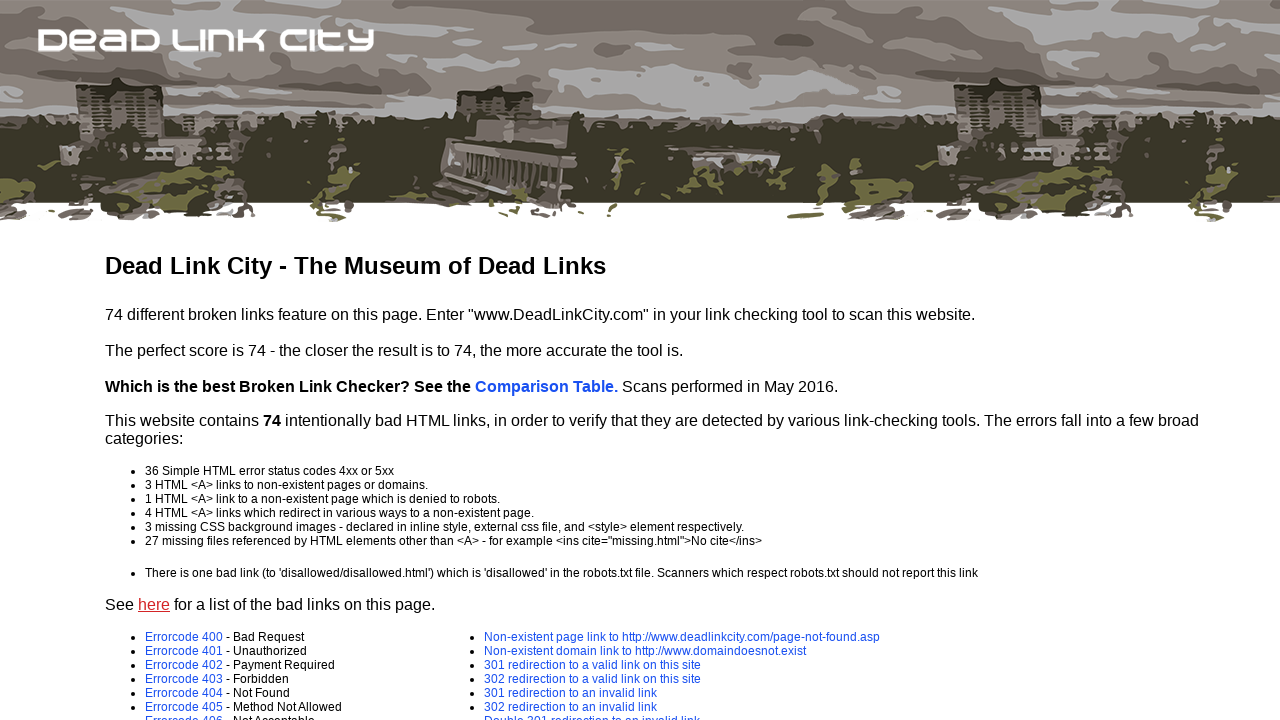

Retrieved href attribute from link 3: error-page.asp?e=400
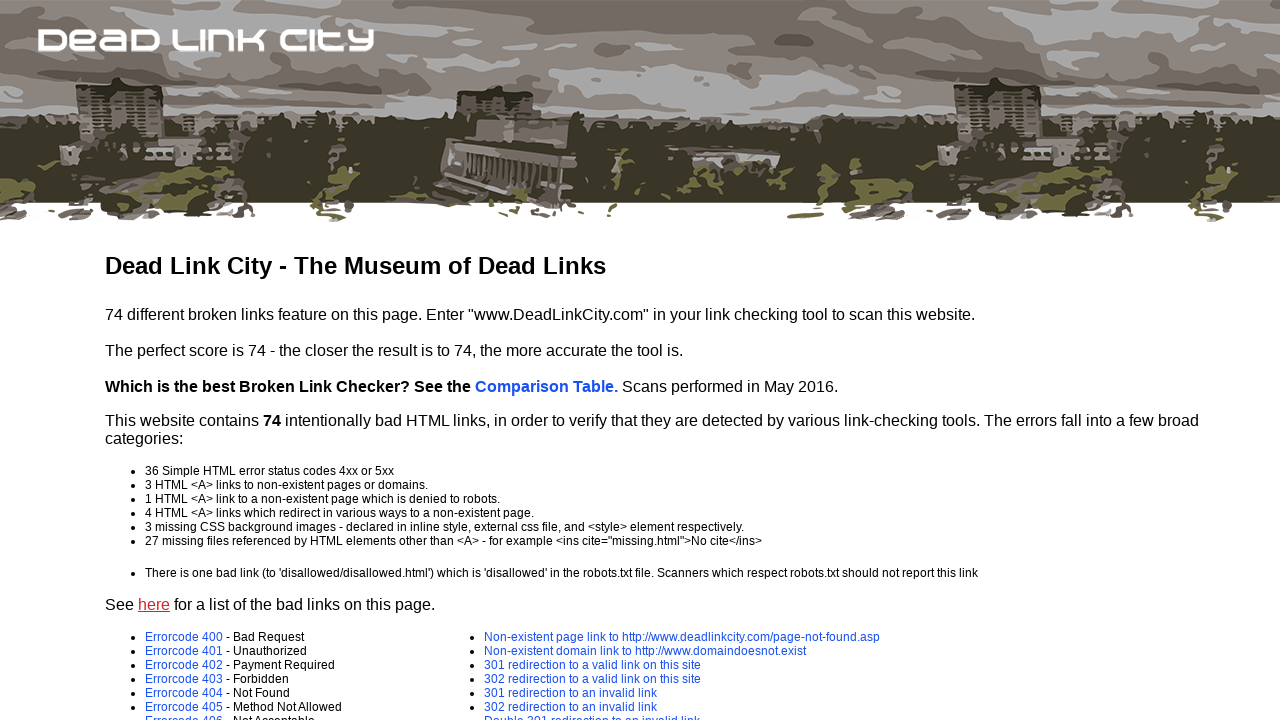

Verified link 3 is visible and has valid href
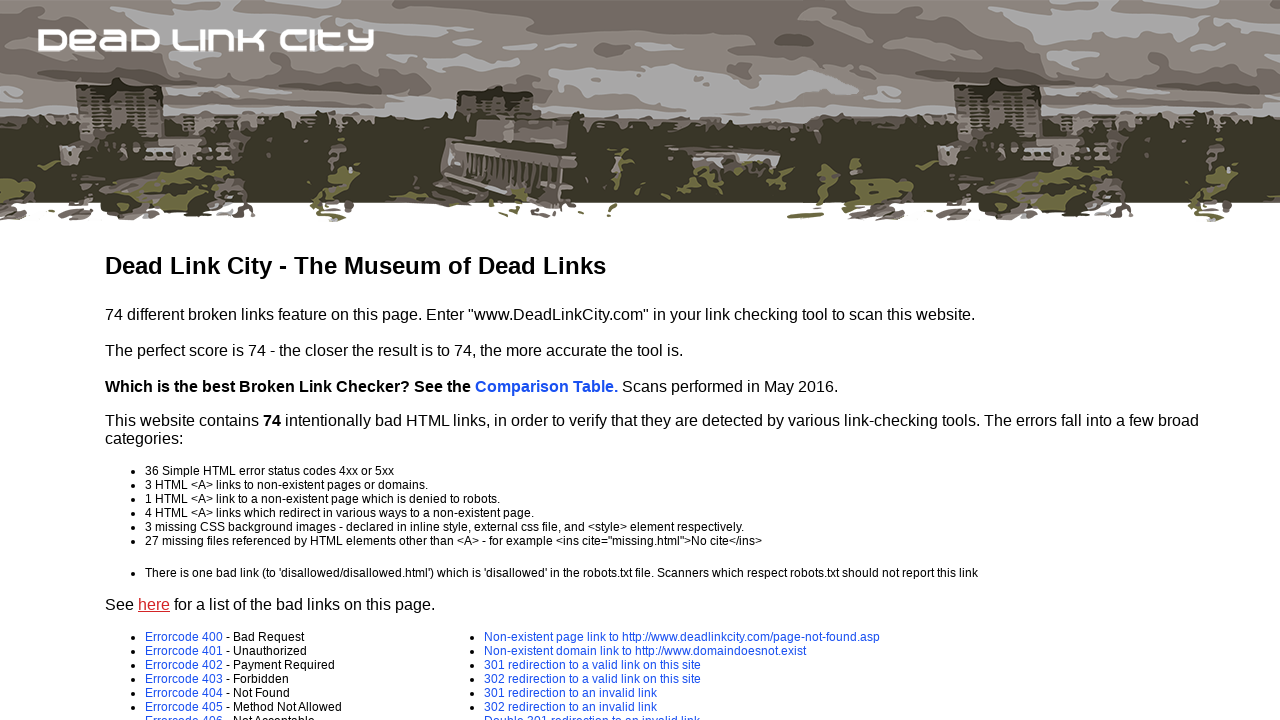

Hovered over link 3 to verify interactivity at (184, 637) on a >> nth=2
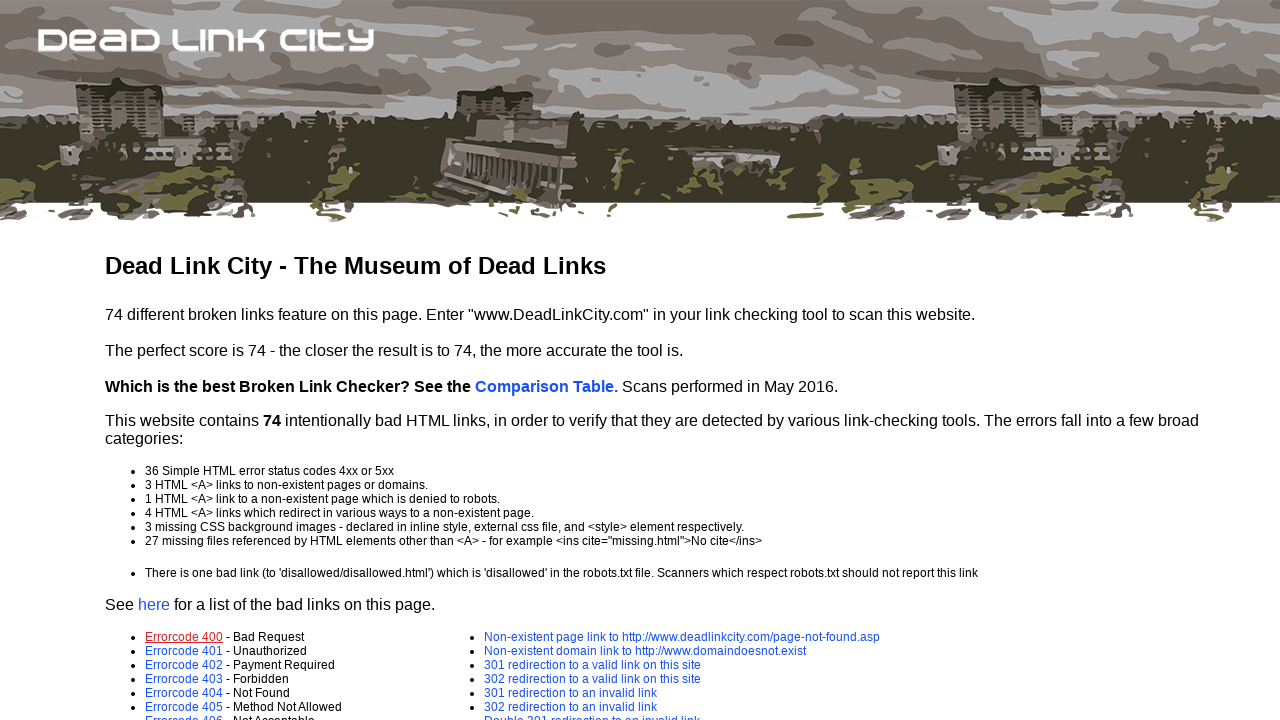

Retrieved href attribute from link 4: error-page.asp?e=401
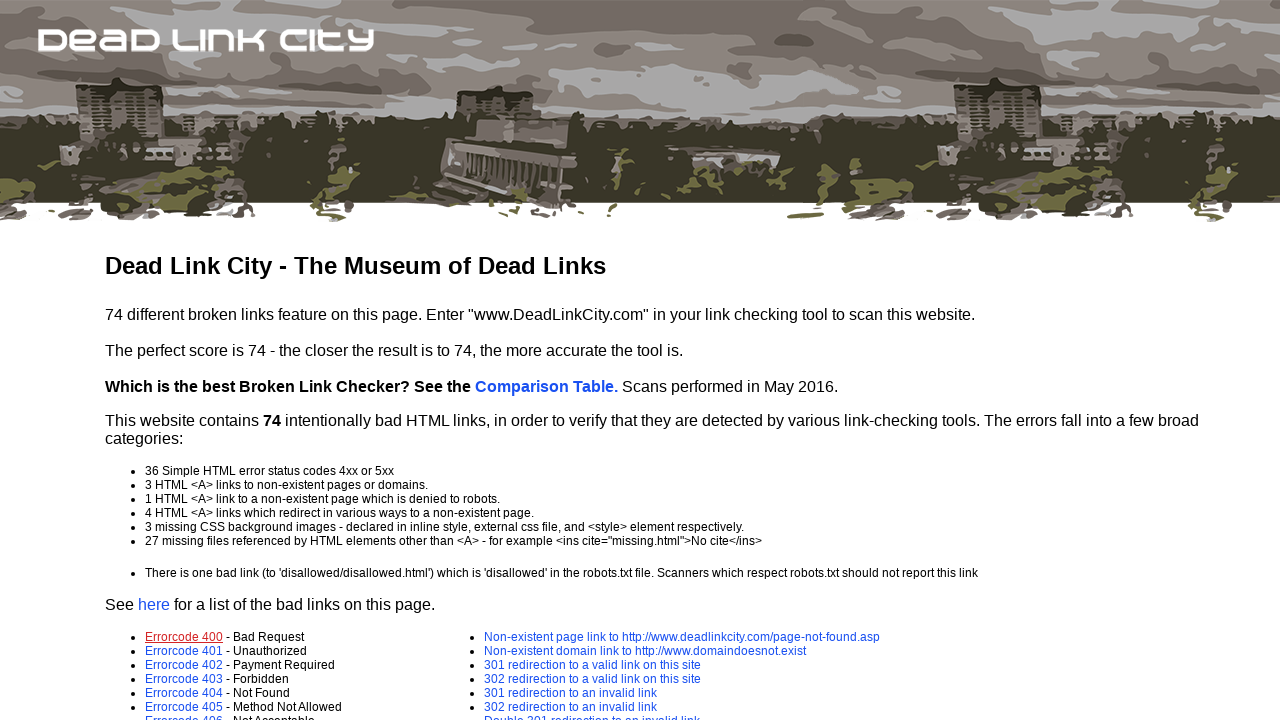

Verified link 4 is visible and has valid href
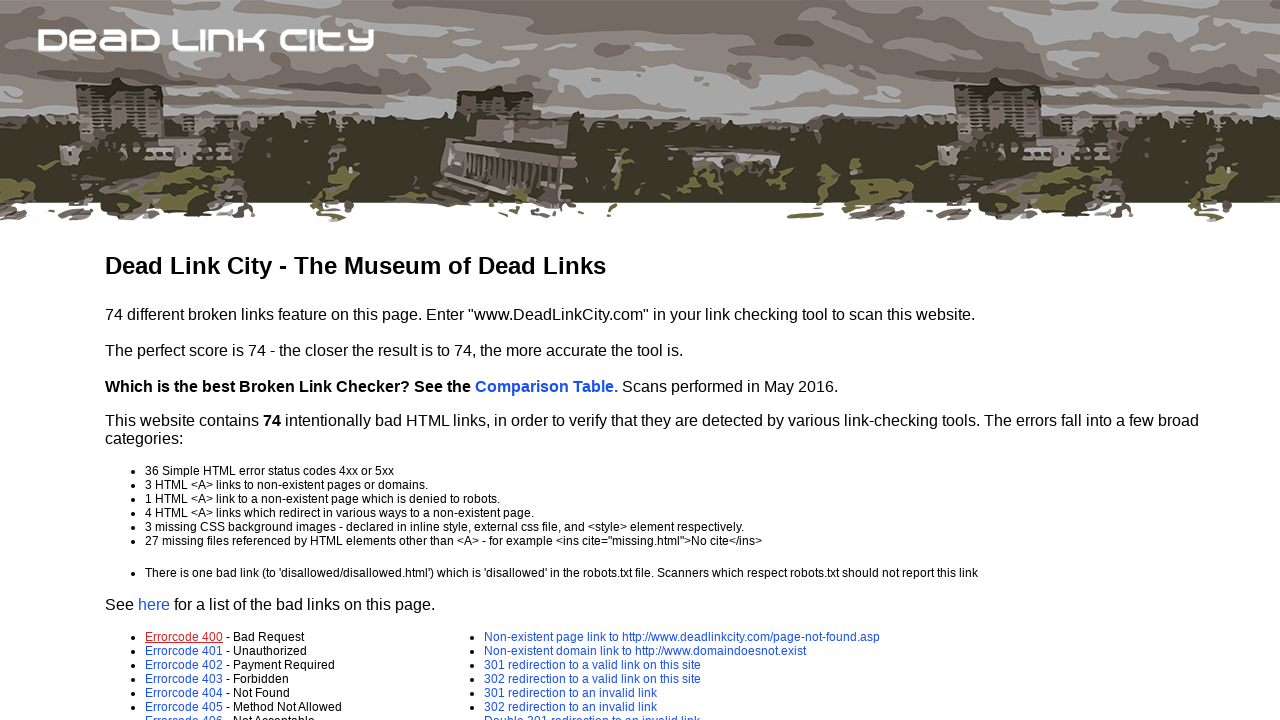

Hovered over link 4 to verify interactivity at (184, 651) on a >> nth=3
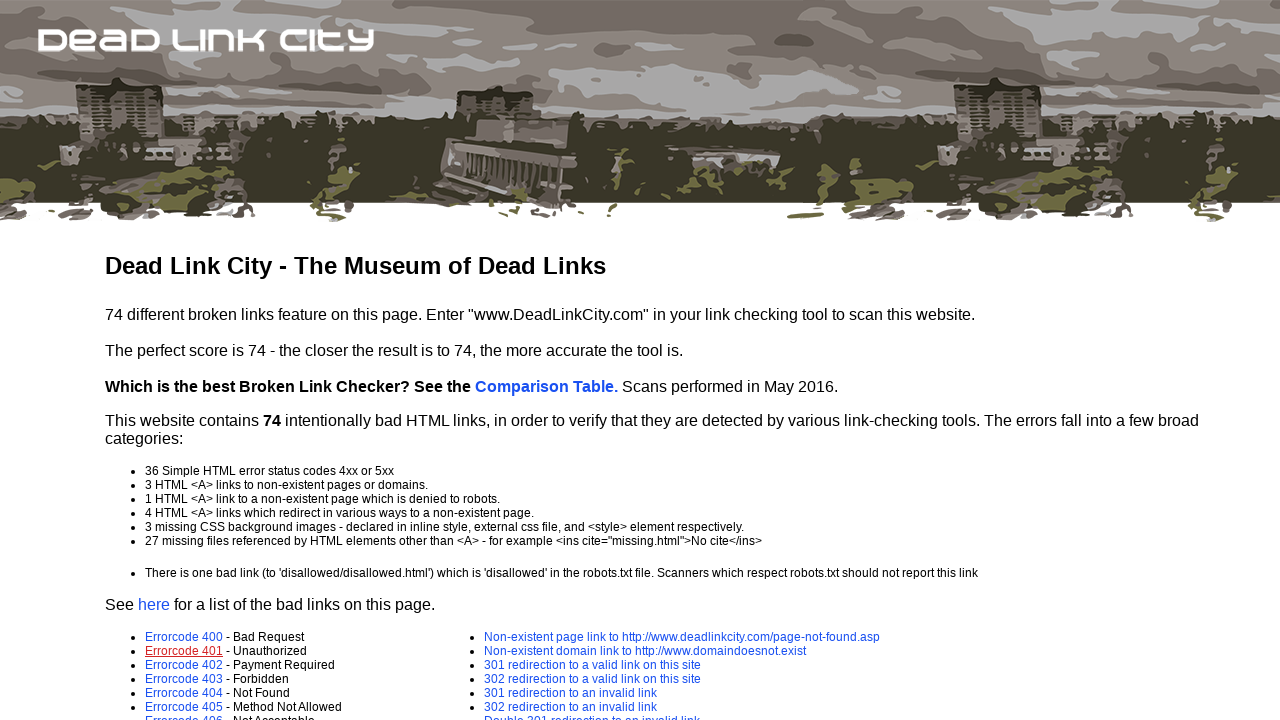

Retrieved href attribute from link 5: error-page.asp?e=402
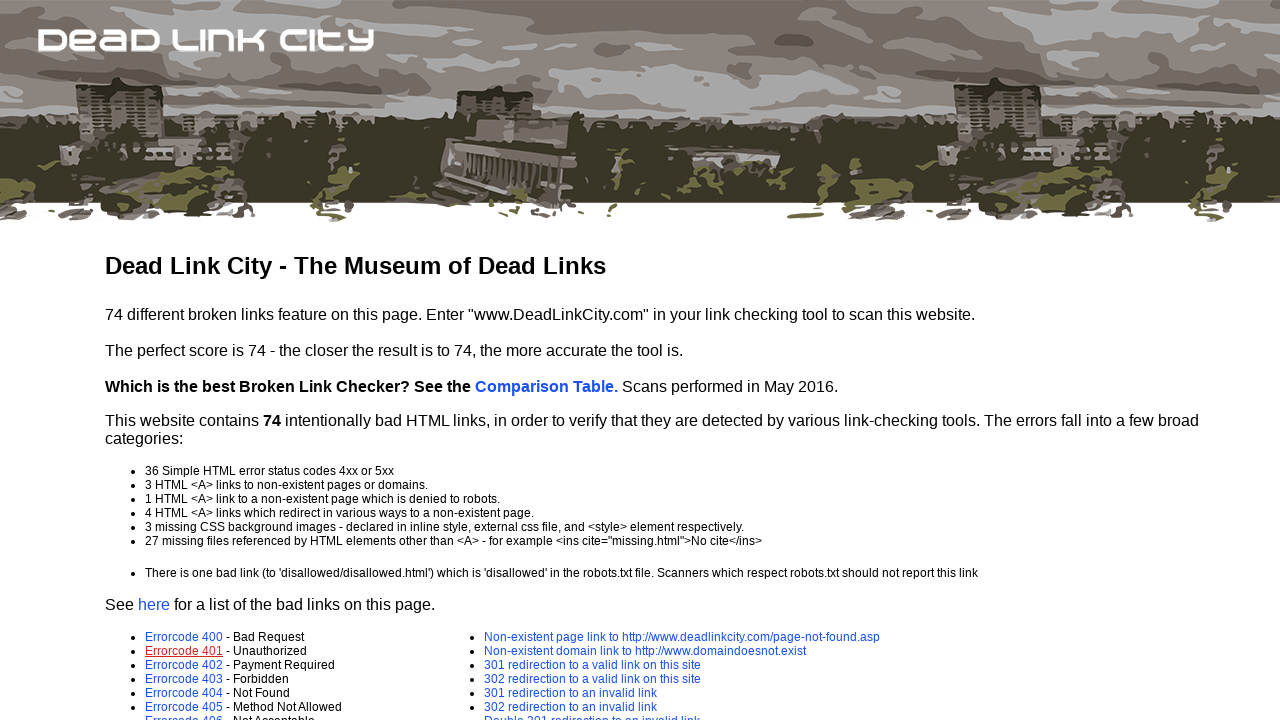

Verified link 5 is visible and has valid href
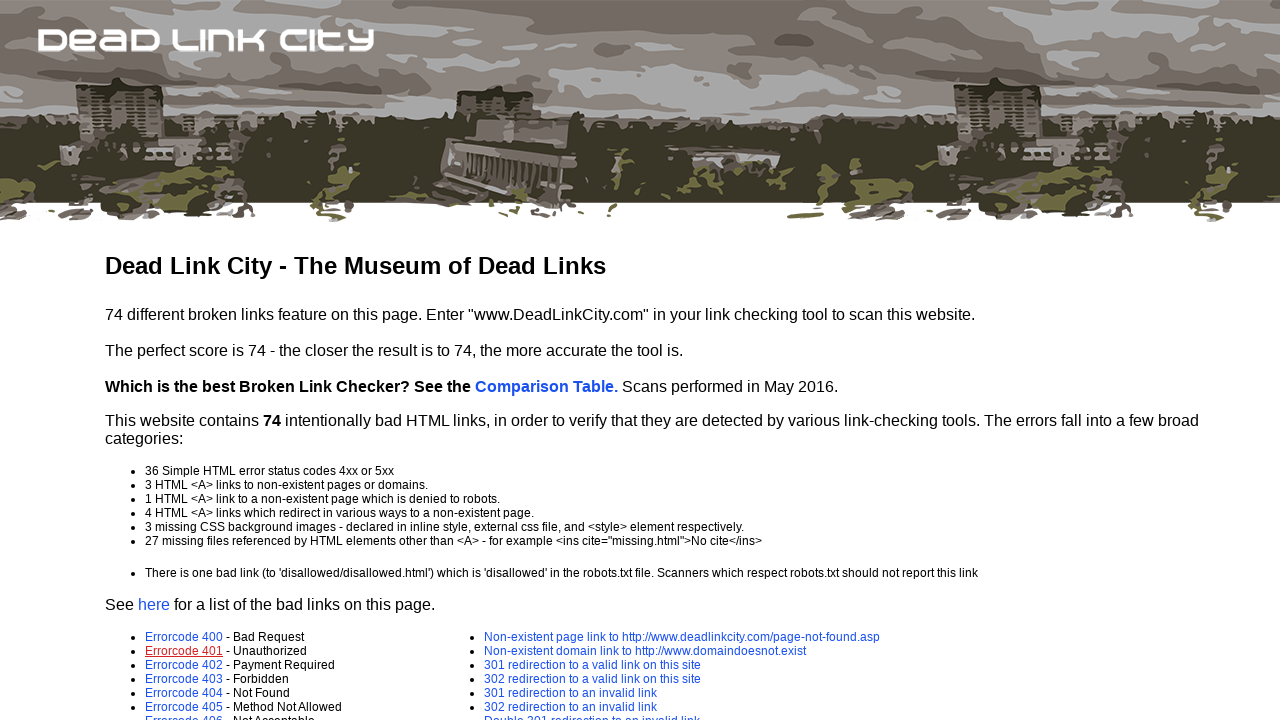

Hovered over link 5 to verify interactivity at (184, 665) on a >> nth=4
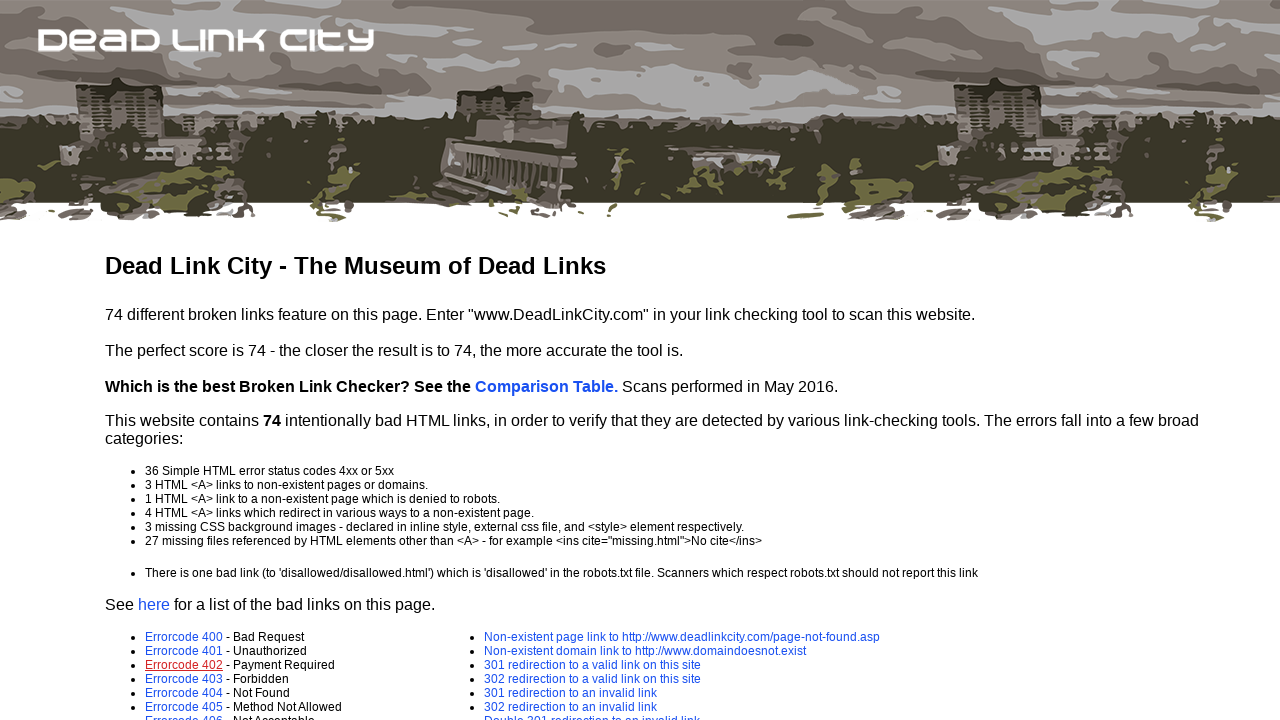

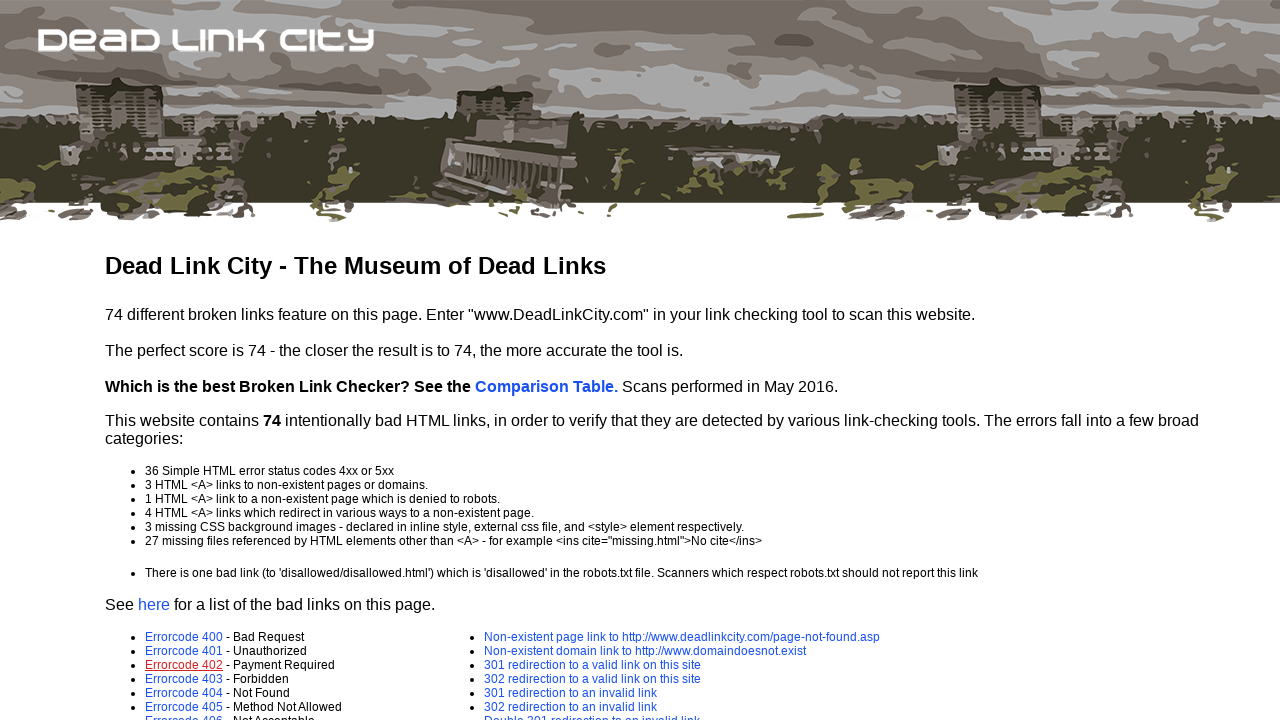